Tests adding a todo item to the sample todo app by entering text in the input field and pressing Enter, then verifying the todo was added.

Starting URL: https://lambdatest.github.io/sample-todo-app/

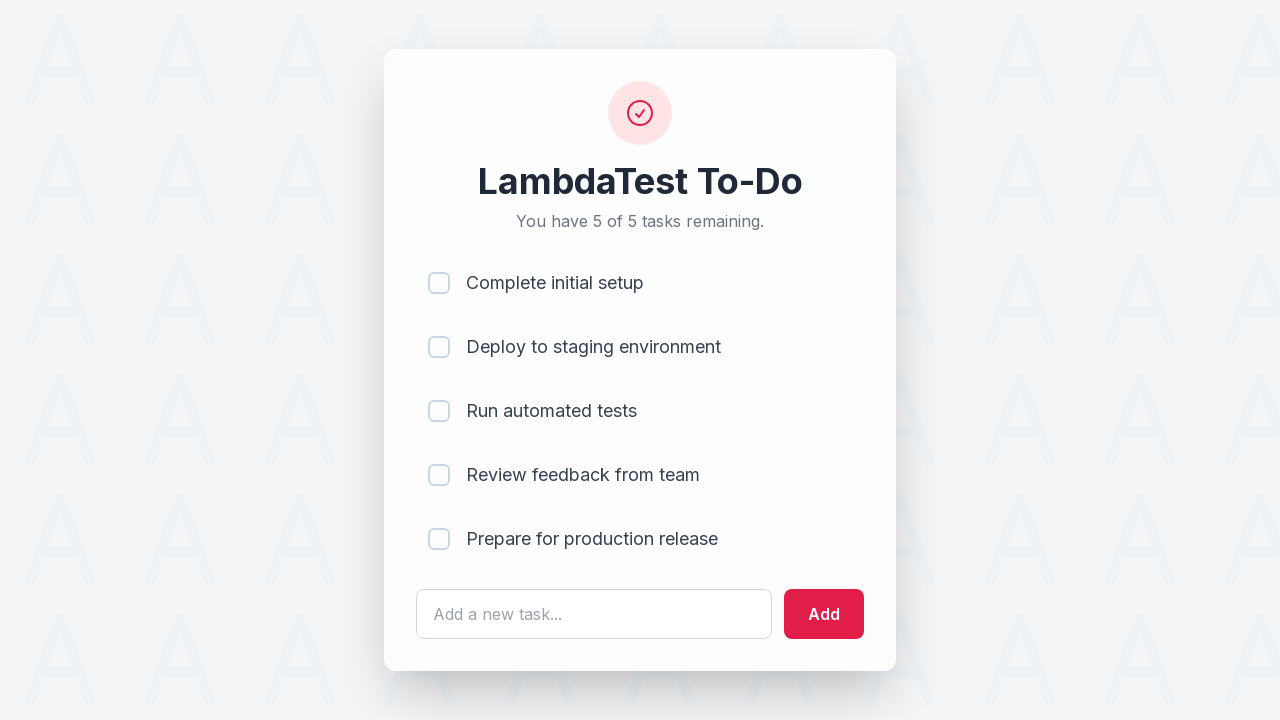

Filled todo input field with 'Learn Playwright' on #sampletodotext
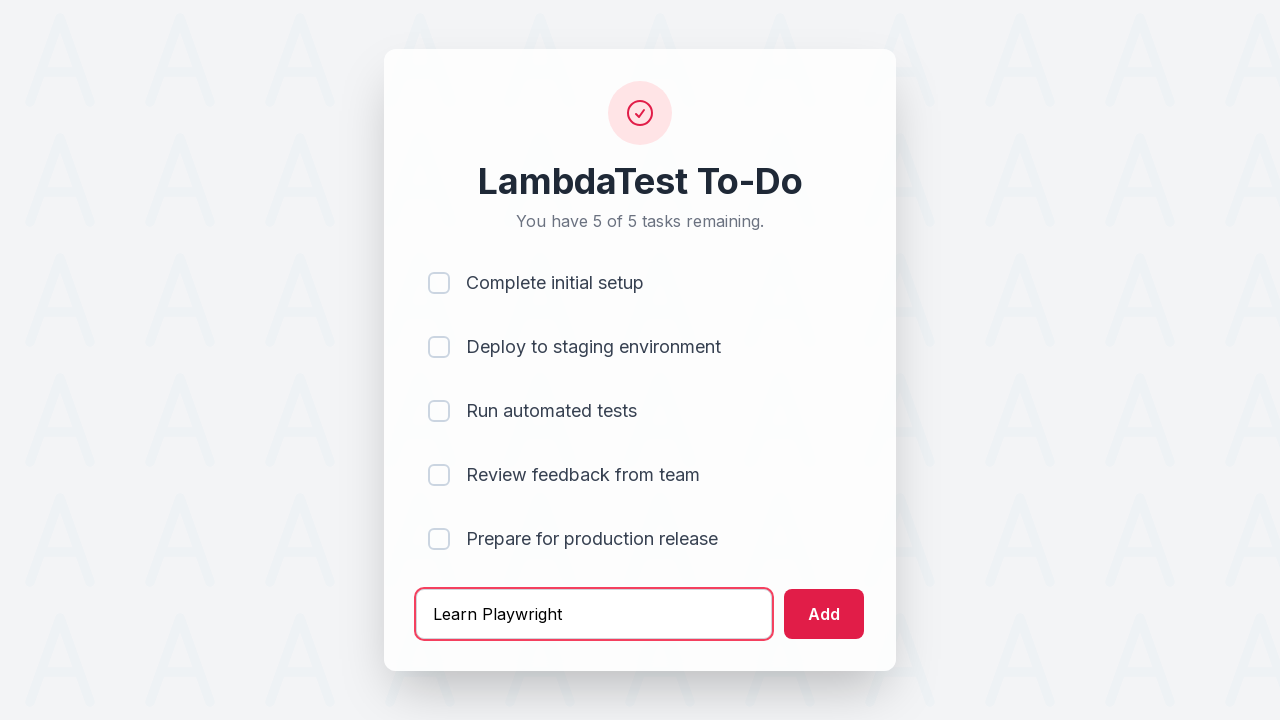

Pressed Enter to submit the todo item on #sampletodotext
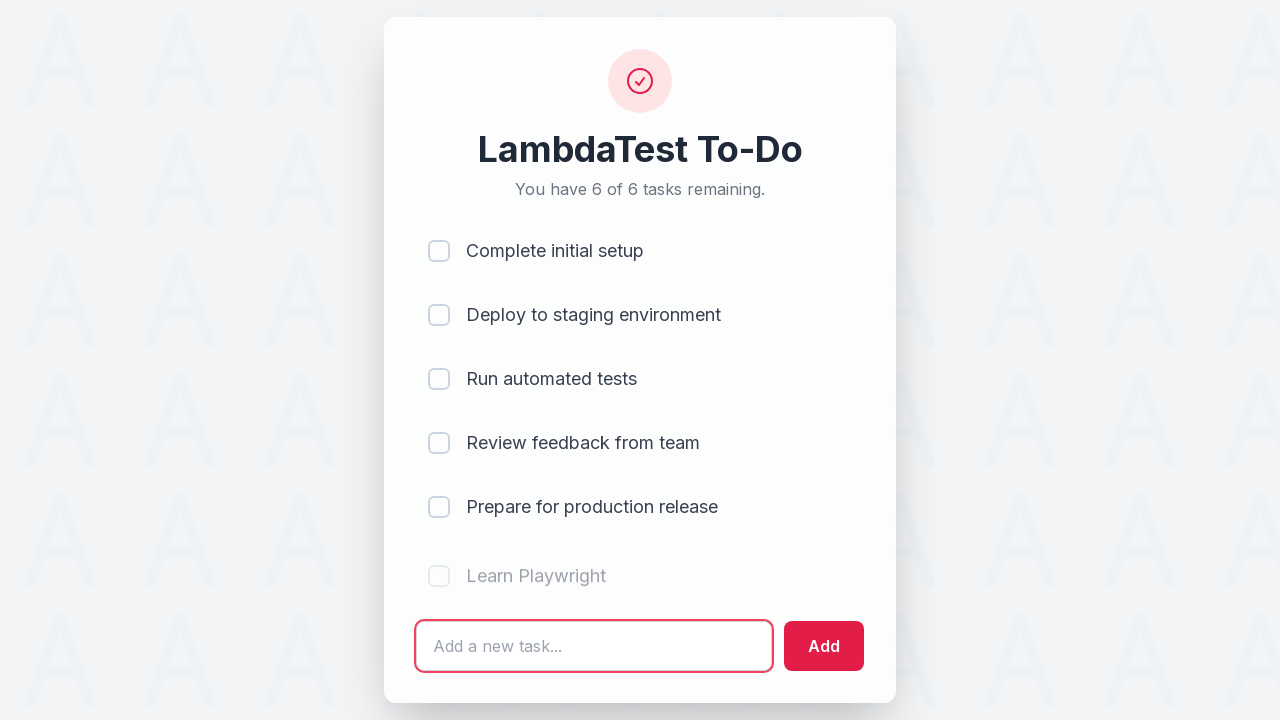

Verified new todo item appeared in the list
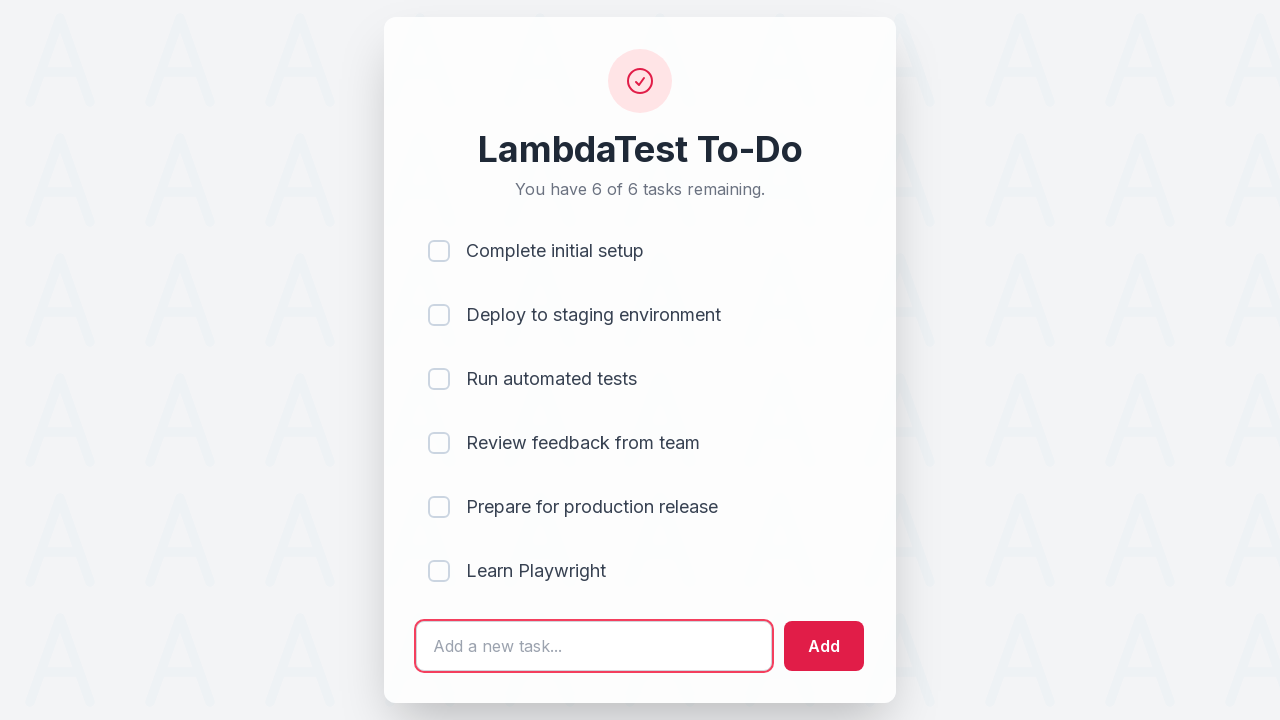

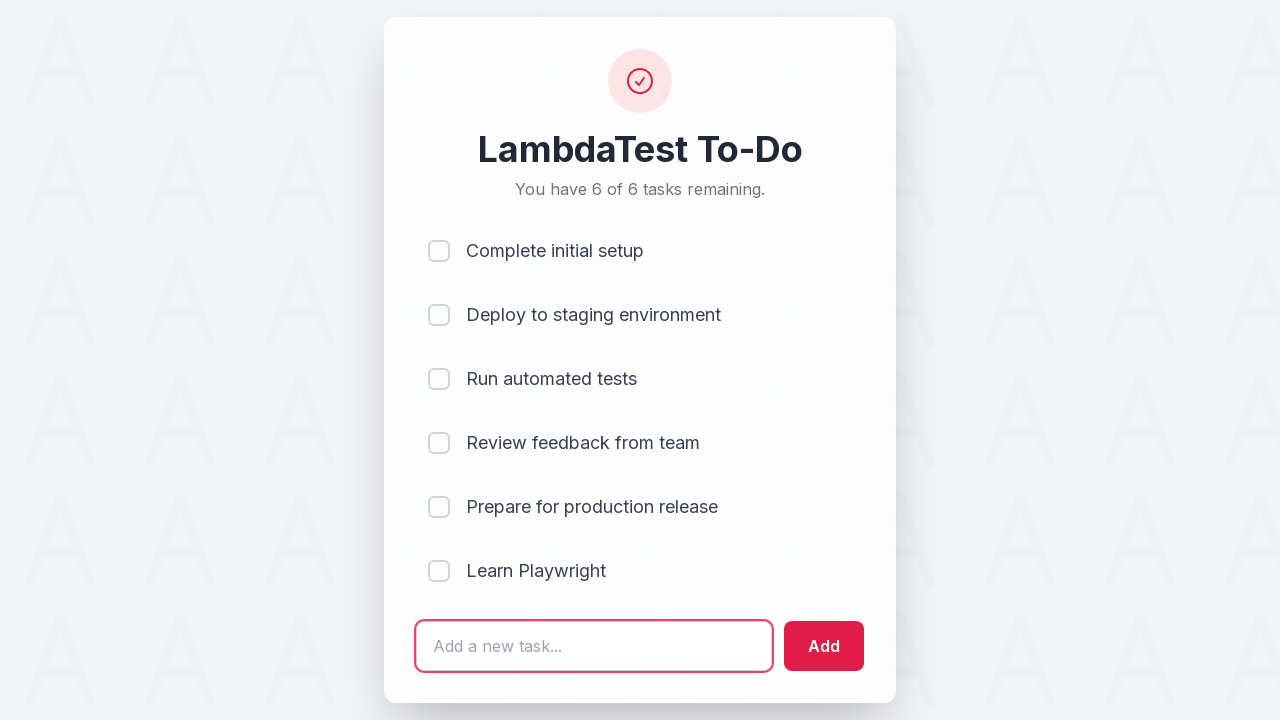